Tests that clicking Clear completed removes the completed items from the list

Starting URL: https://demo.playwright.dev/todomvc

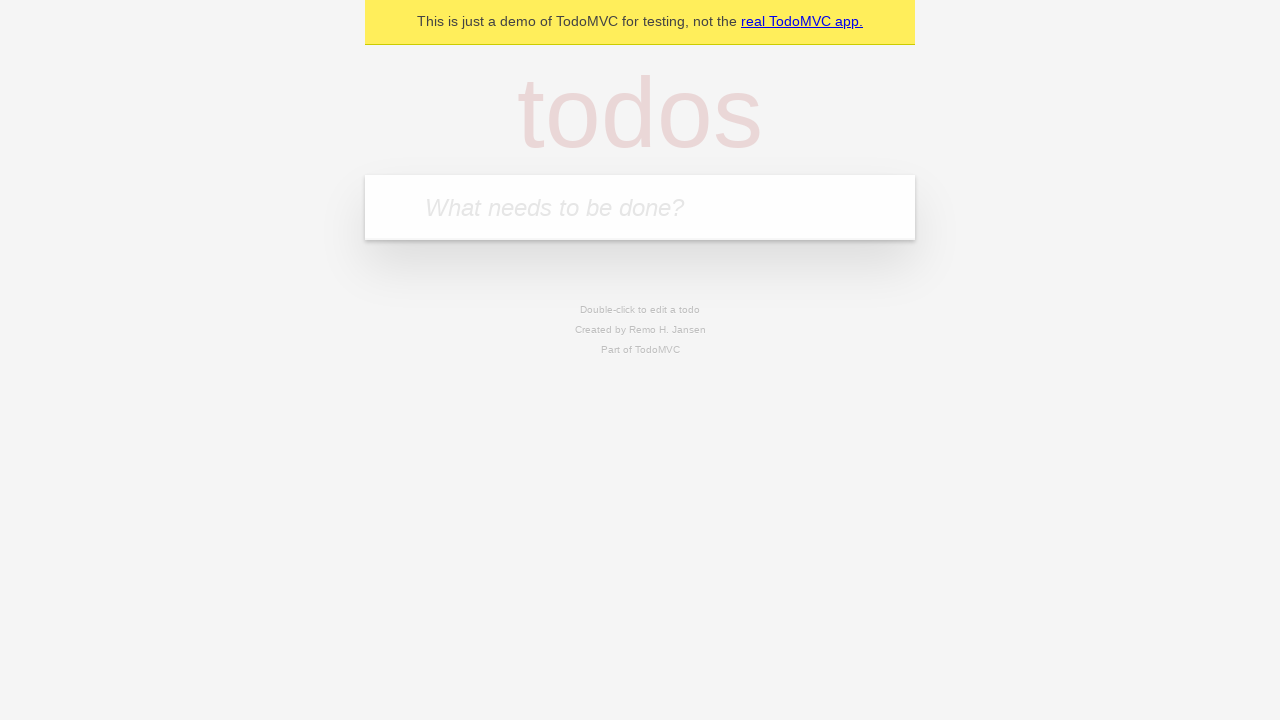

Filled todo input with 'buy some cheese' on internal:attr=[placeholder="What needs to be done?"i]
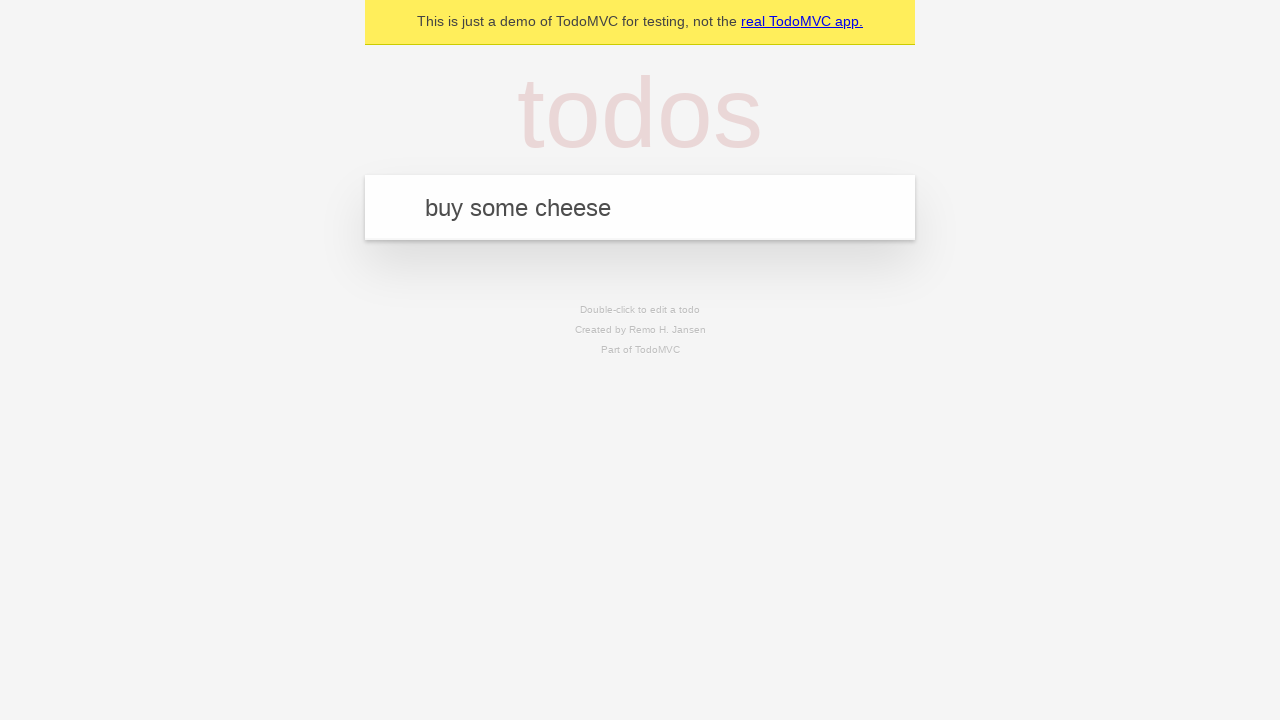

Pressed Enter to create first todo on internal:attr=[placeholder="What needs to be done?"i]
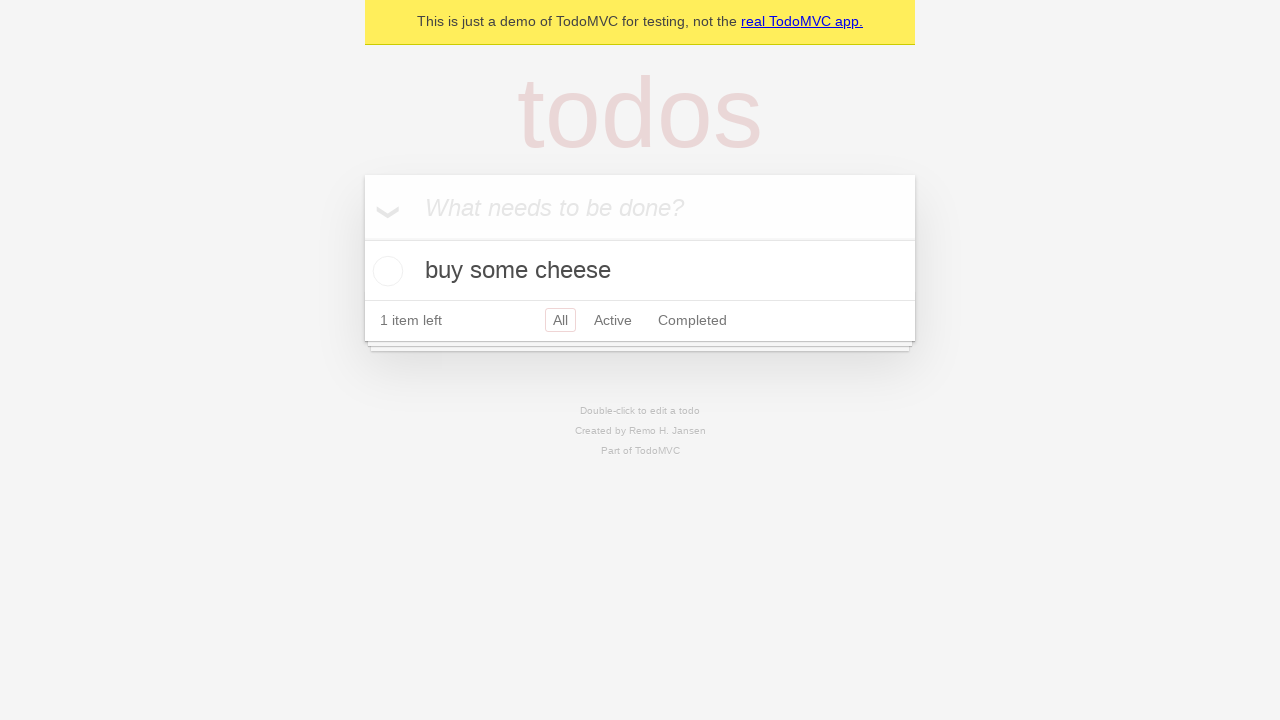

Filled todo input with 'feed the cat' on internal:attr=[placeholder="What needs to be done?"i]
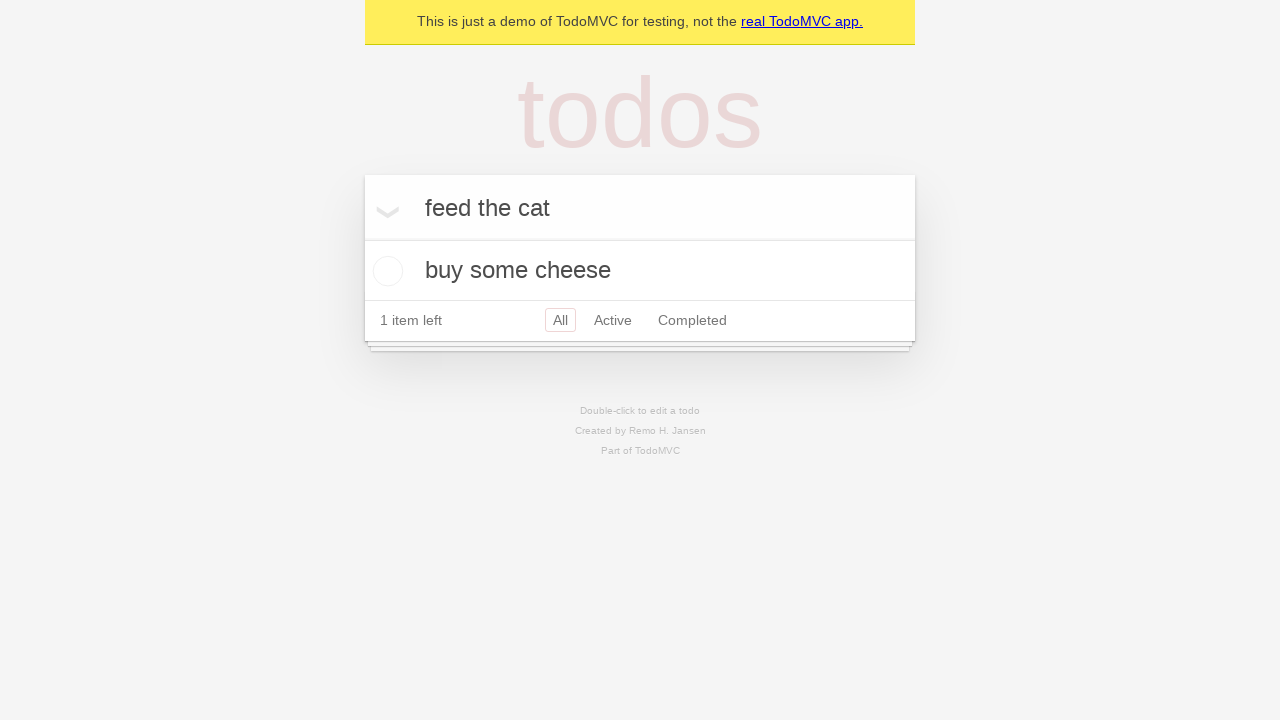

Pressed Enter to create second todo on internal:attr=[placeholder="What needs to be done?"i]
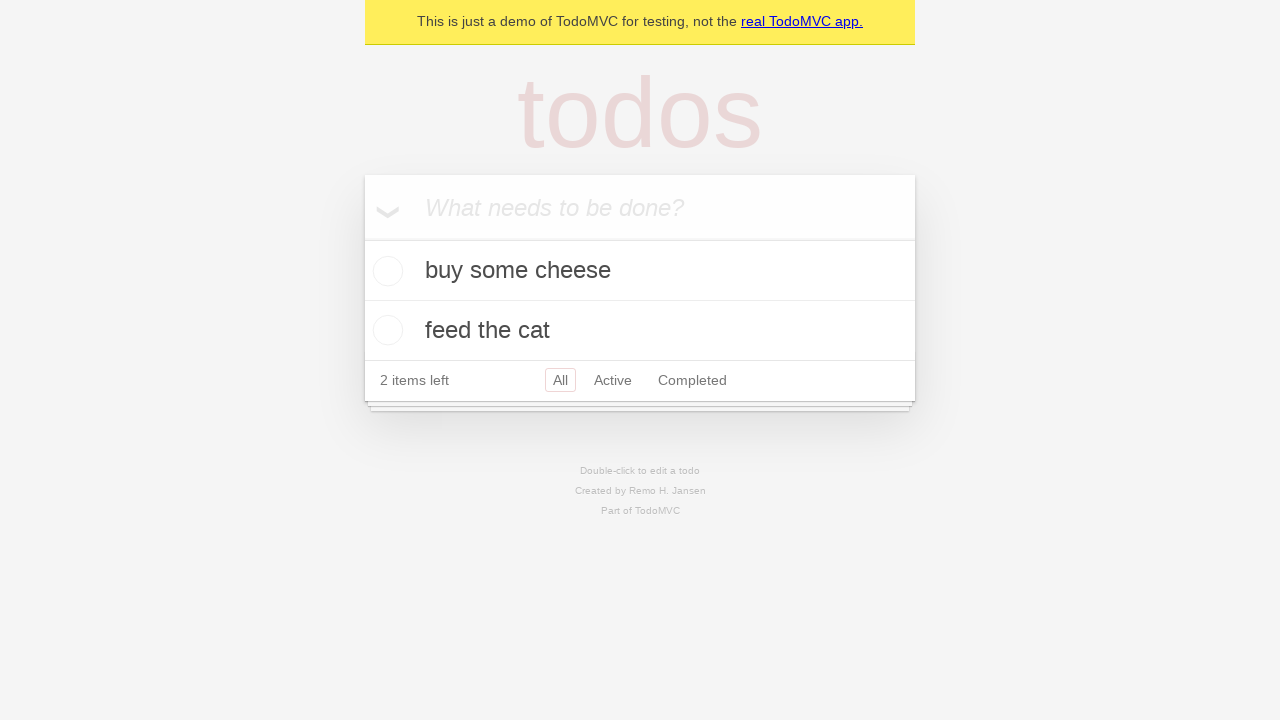

Filled todo input with 'book a doctors appointment' on internal:attr=[placeholder="What needs to be done?"i]
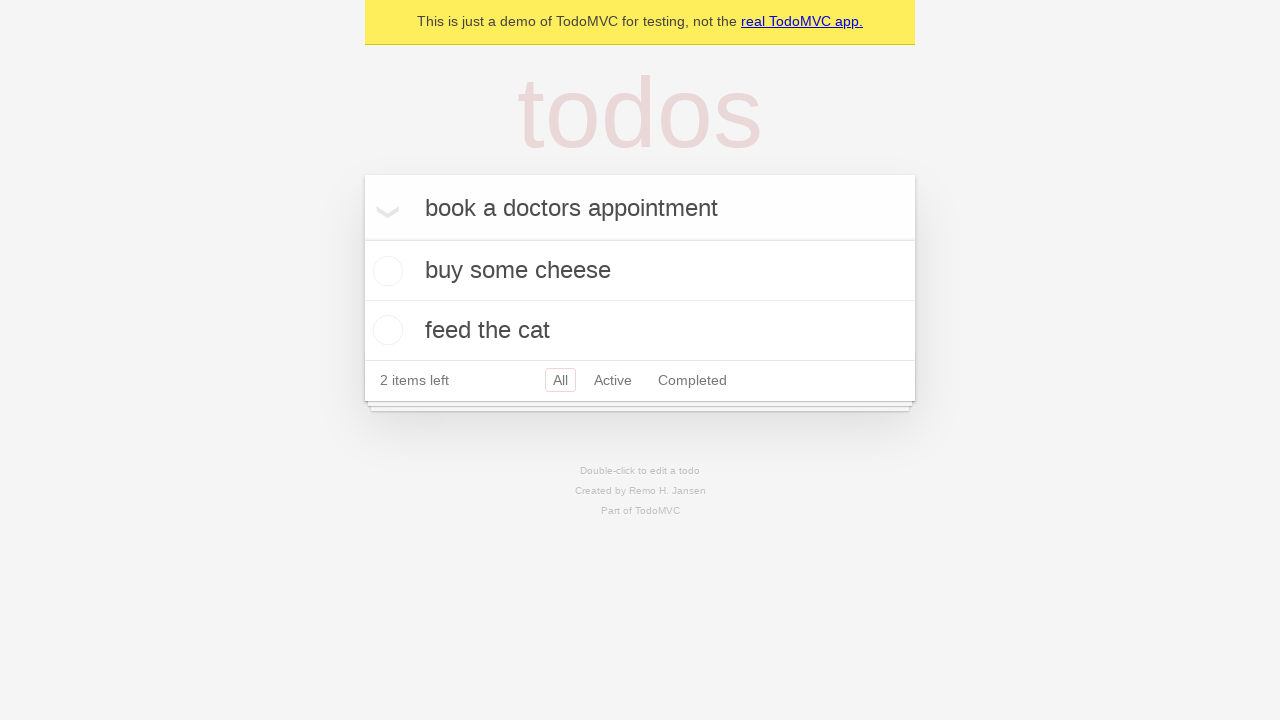

Pressed Enter to create third todo on internal:attr=[placeholder="What needs to be done?"i]
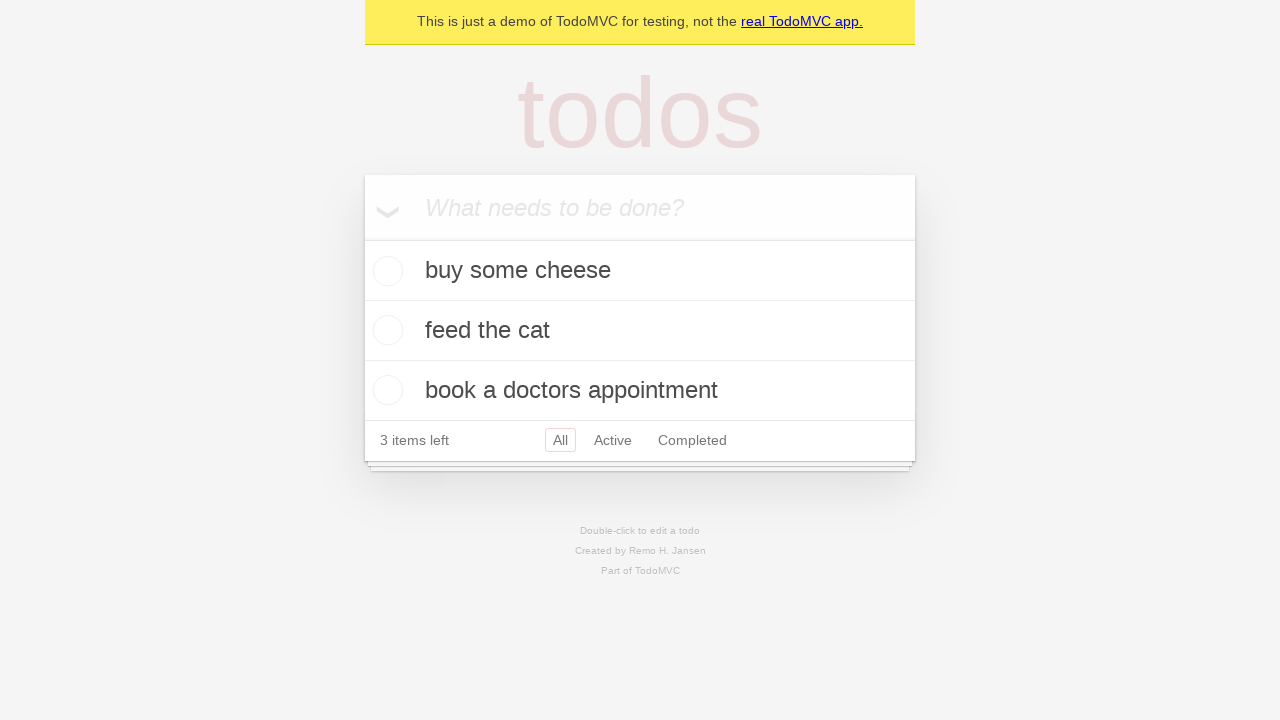

Checked the second todo item ('feed the cat') at (385, 330) on internal:testid=[data-testid="todo-item"s] >> nth=1 >> internal:role=checkbox
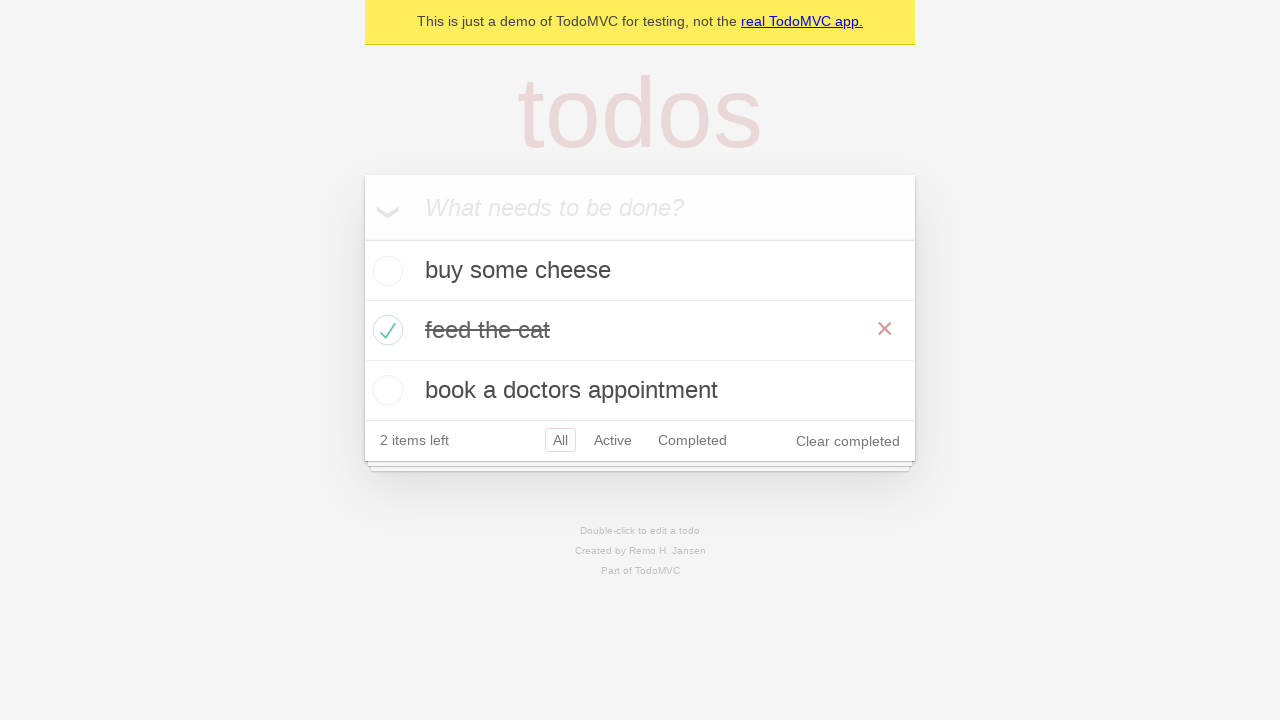

Clicked 'Clear completed' button to remove completed items at (848, 441) on internal:role=button[name="Clear completed"i]
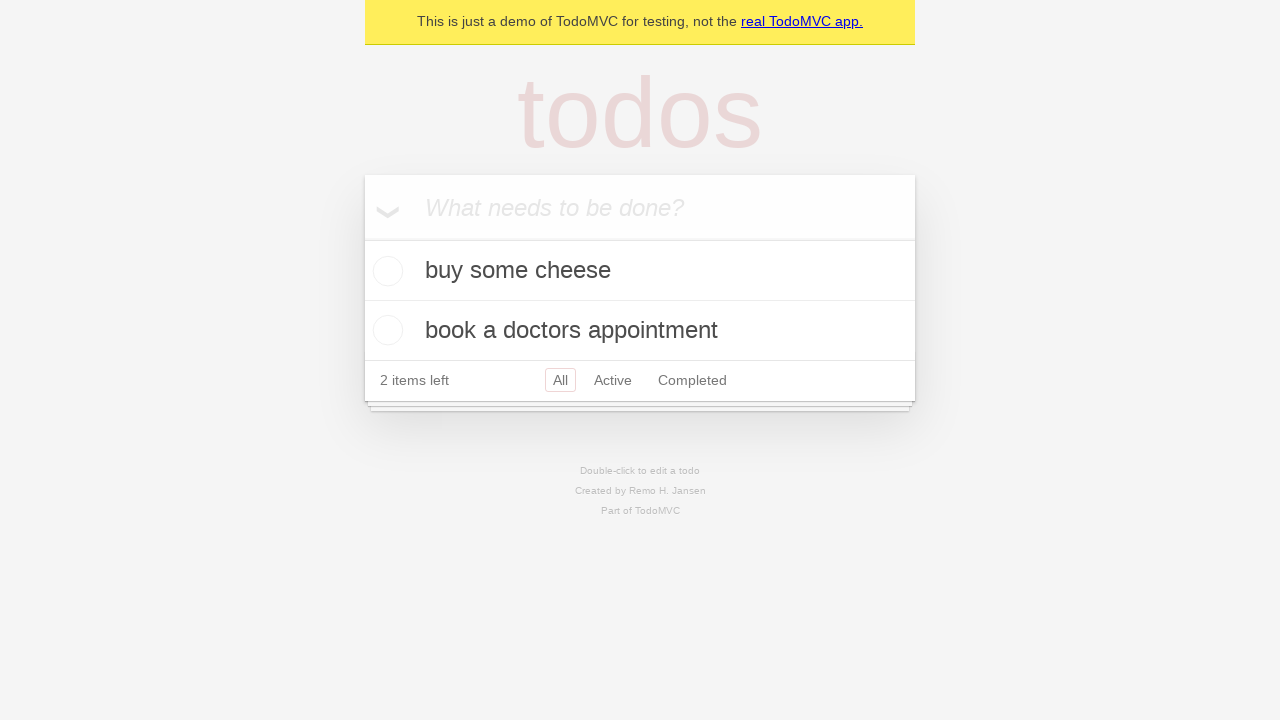

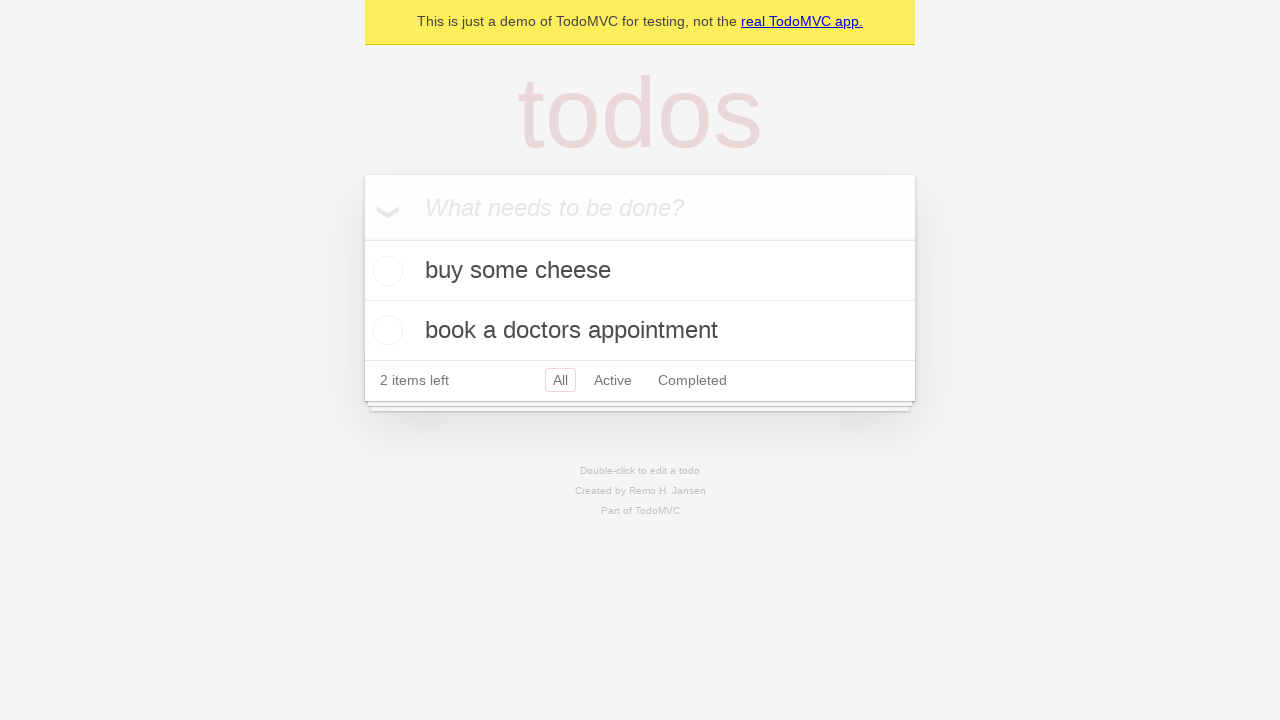